Navigates to a test application and clicks on the Students link to access the students section

Starting URL: https://gravitymvctestapplication.azurewebsites.net/

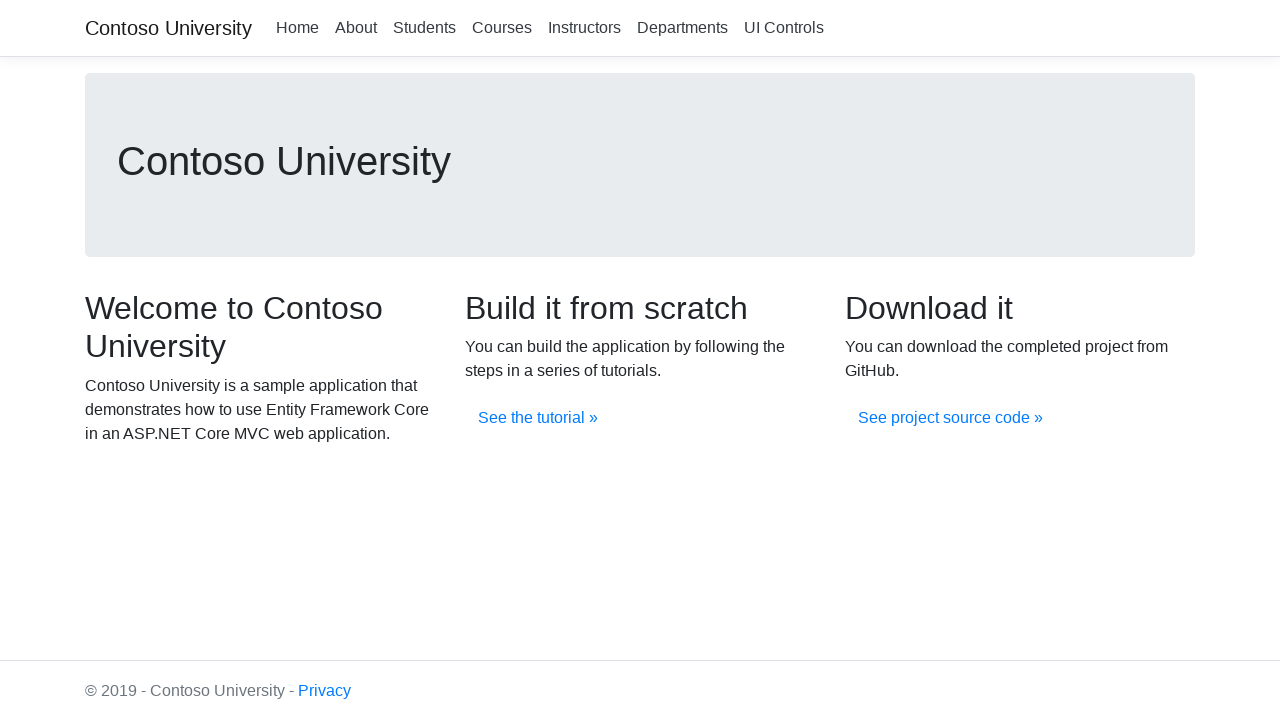

Clicked on the Students link at (424, 28) on xpath=//a[.='Students']
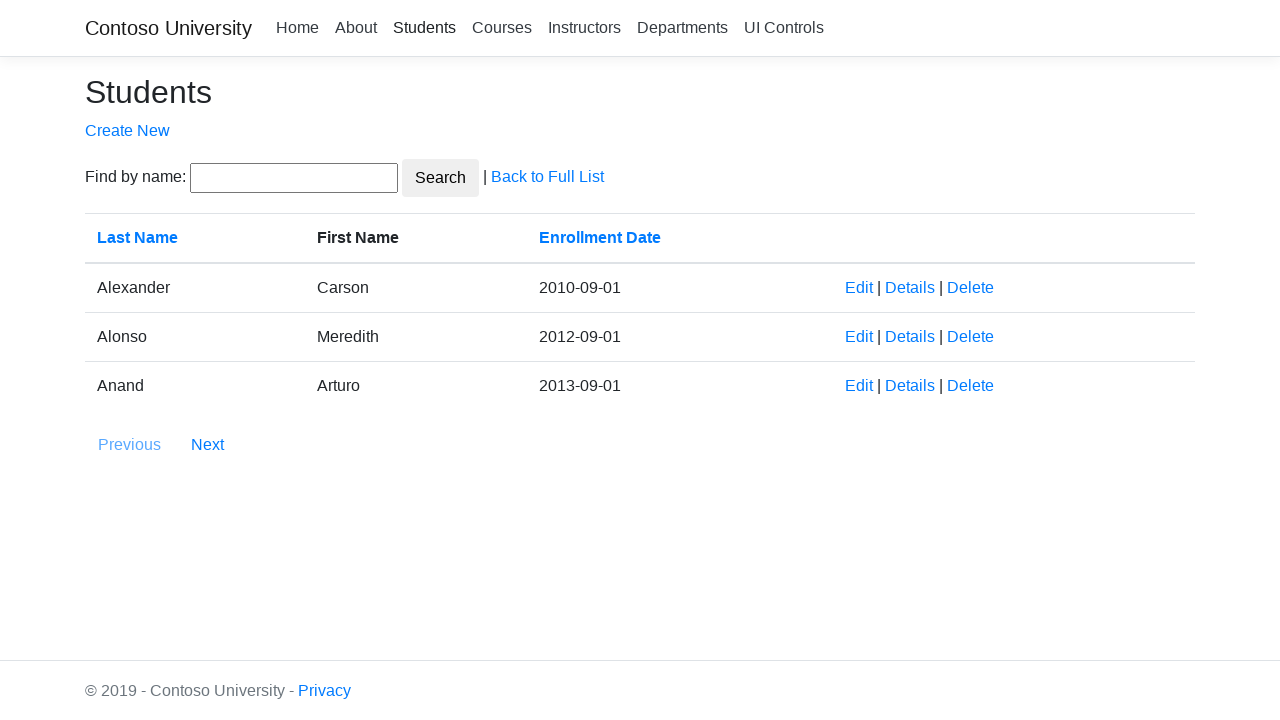

Waited for navigation to complete and network to be idle
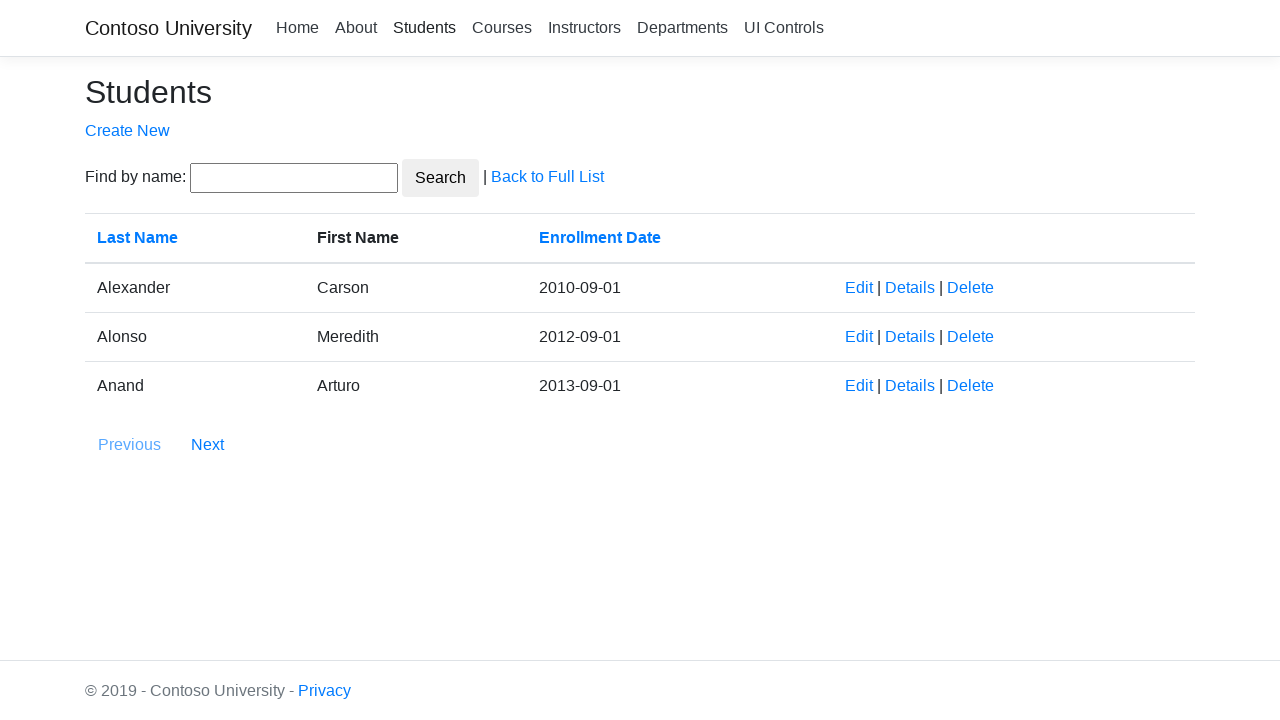

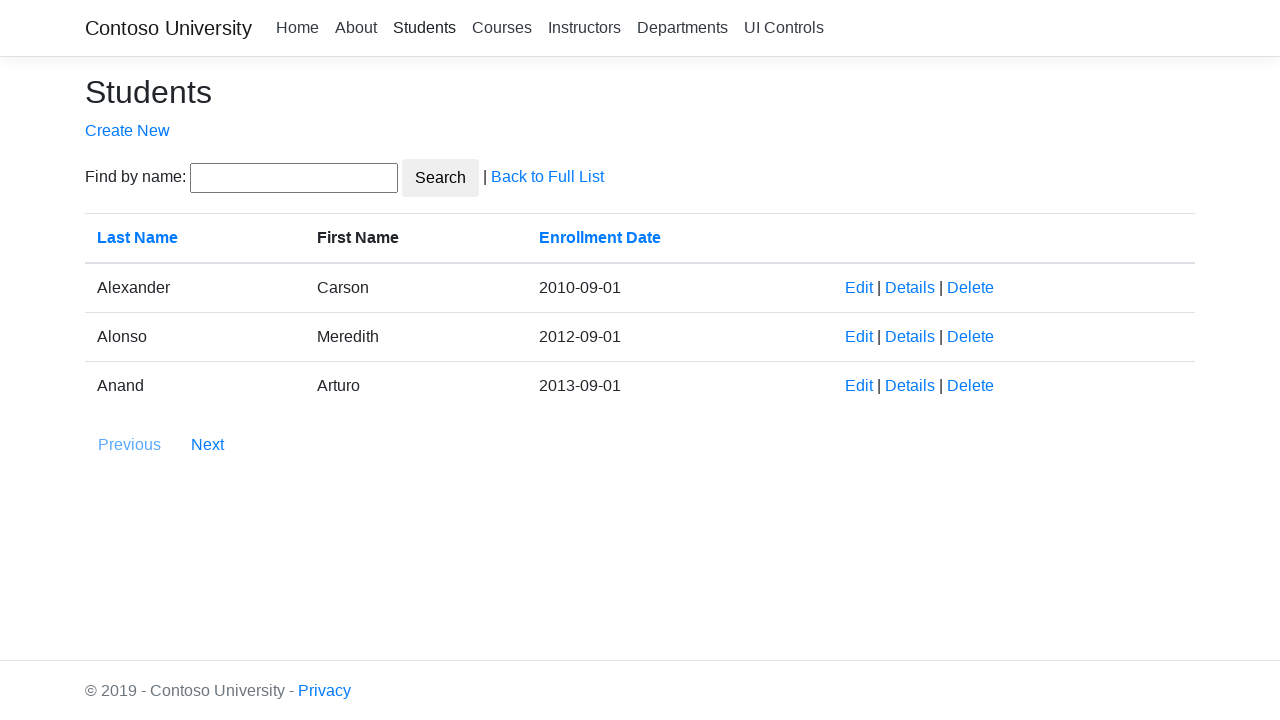